Tests that new todo items are appended to the bottom of the list by creating 3 items

Starting URL: https://demo.playwright.dev/todomvc

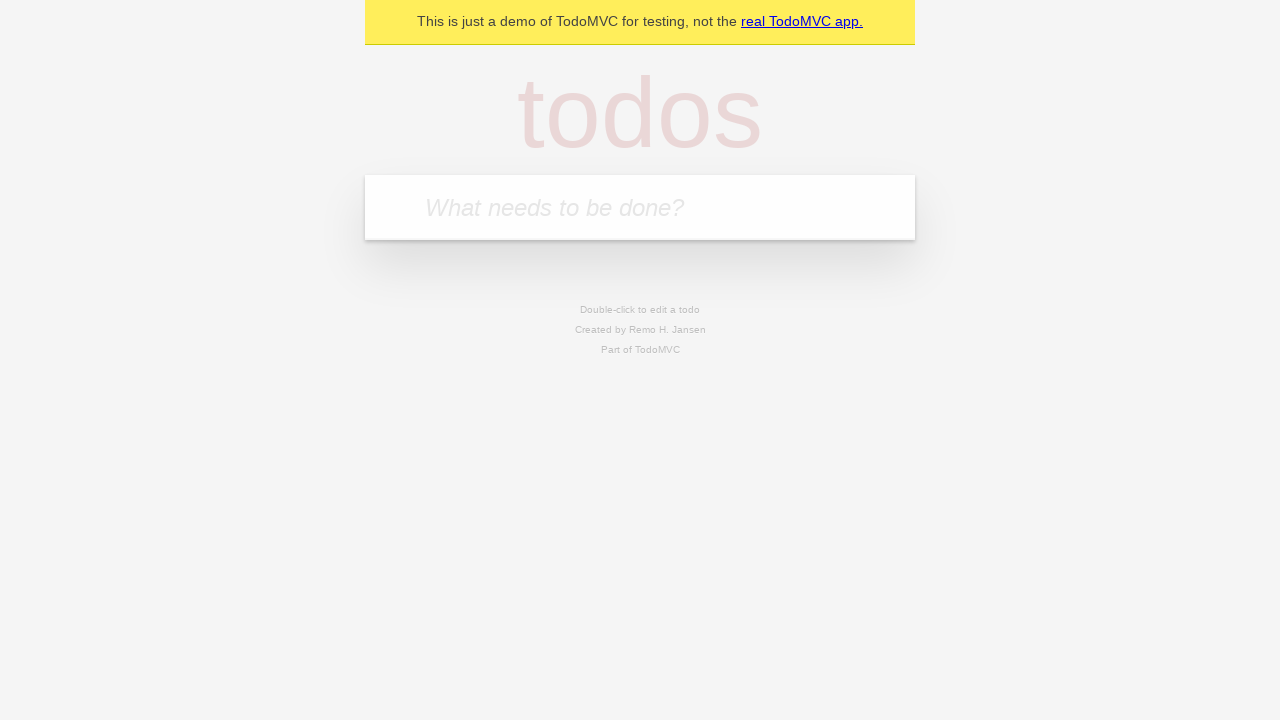

Located the todo input field
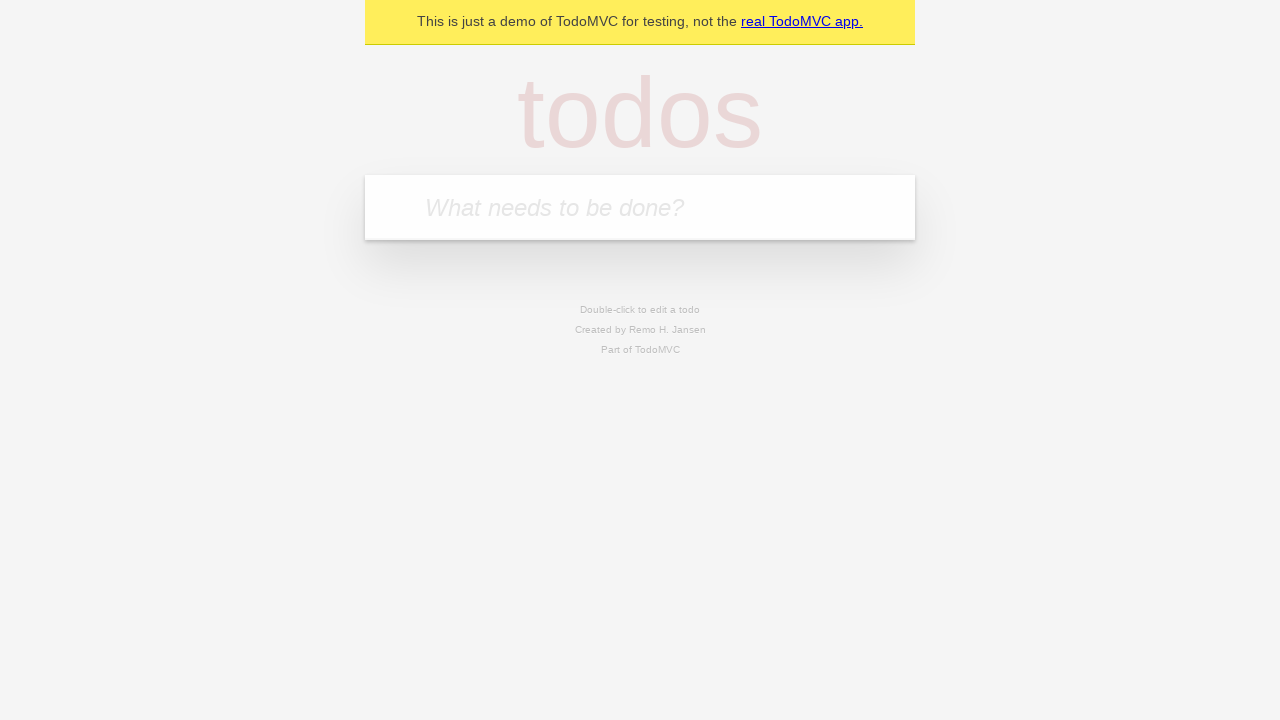

Filled todo input with 'buy some cheese' on internal:attr=[placeholder="What needs to be done?"i]
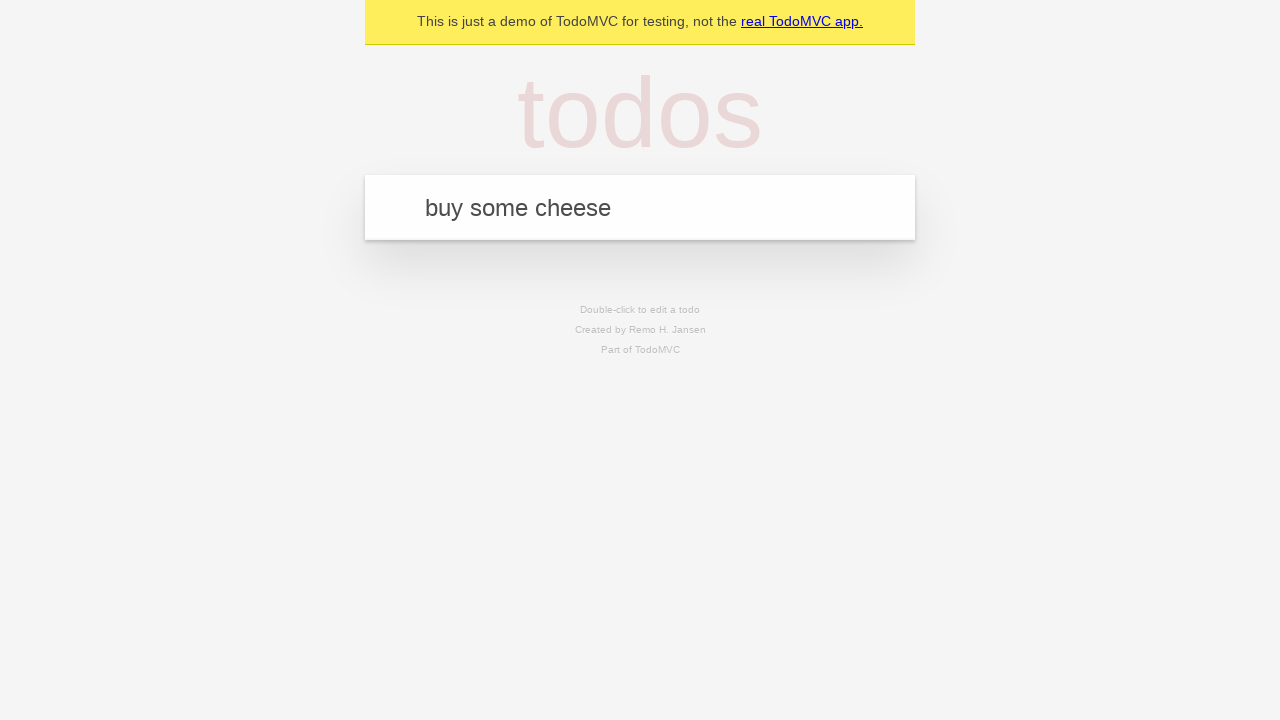

Pressed Enter to add todo item 'buy some cheese' on internal:attr=[placeholder="What needs to be done?"i]
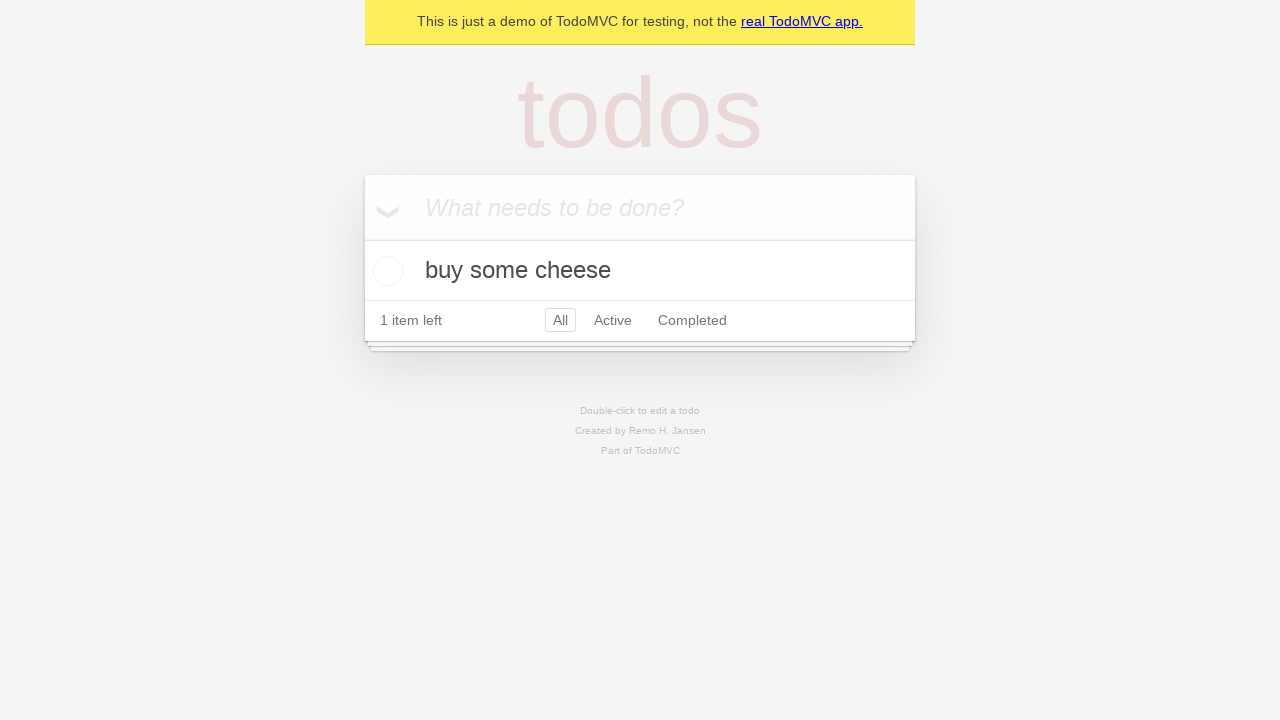

Filled todo input with 'feed the cat' on internal:attr=[placeholder="What needs to be done?"i]
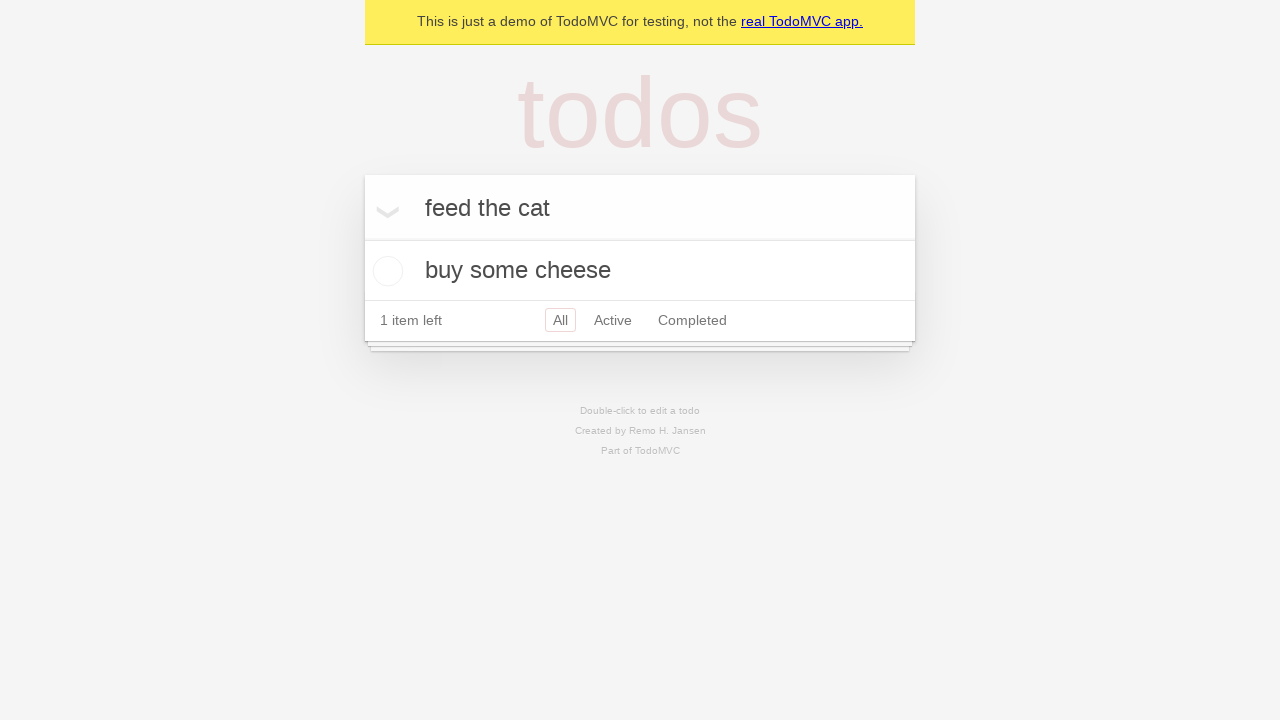

Pressed Enter to add todo item 'feed the cat' on internal:attr=[placeholder="What needs to be done?"i]
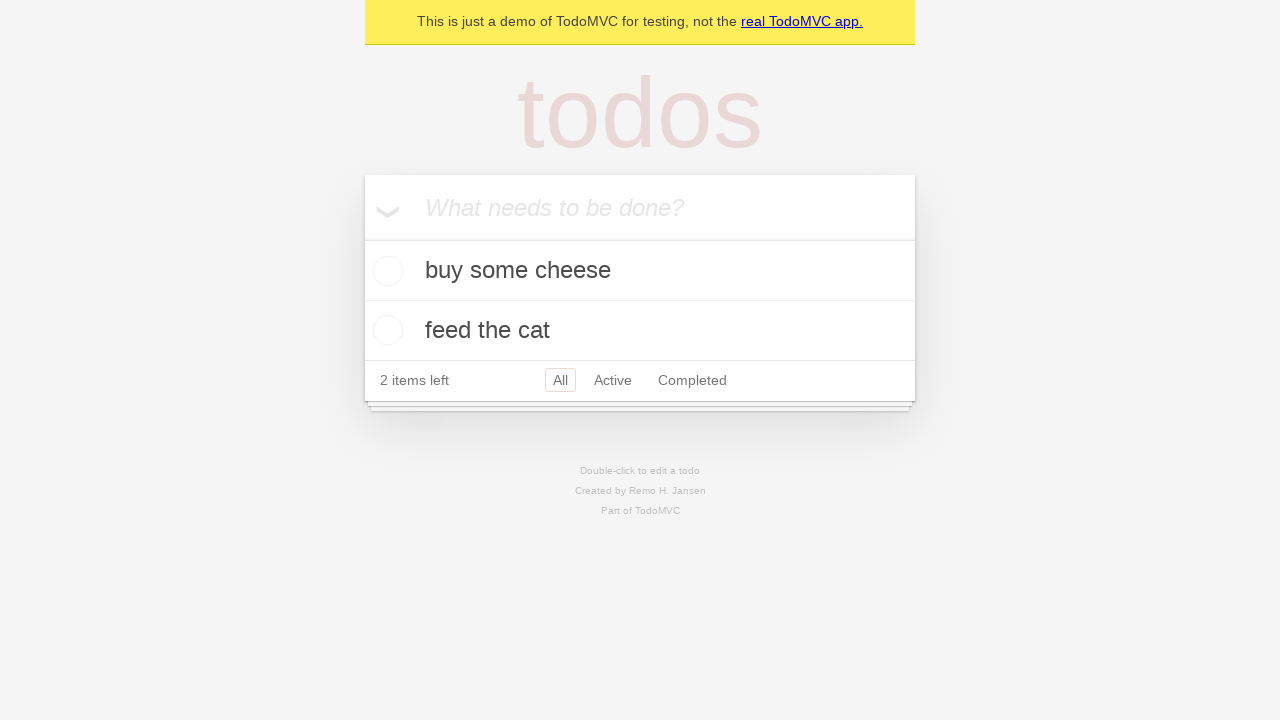

Filled todo input with 'book a doctors appointment' on internal:attr=[placeholder="What needs to be done?"i]
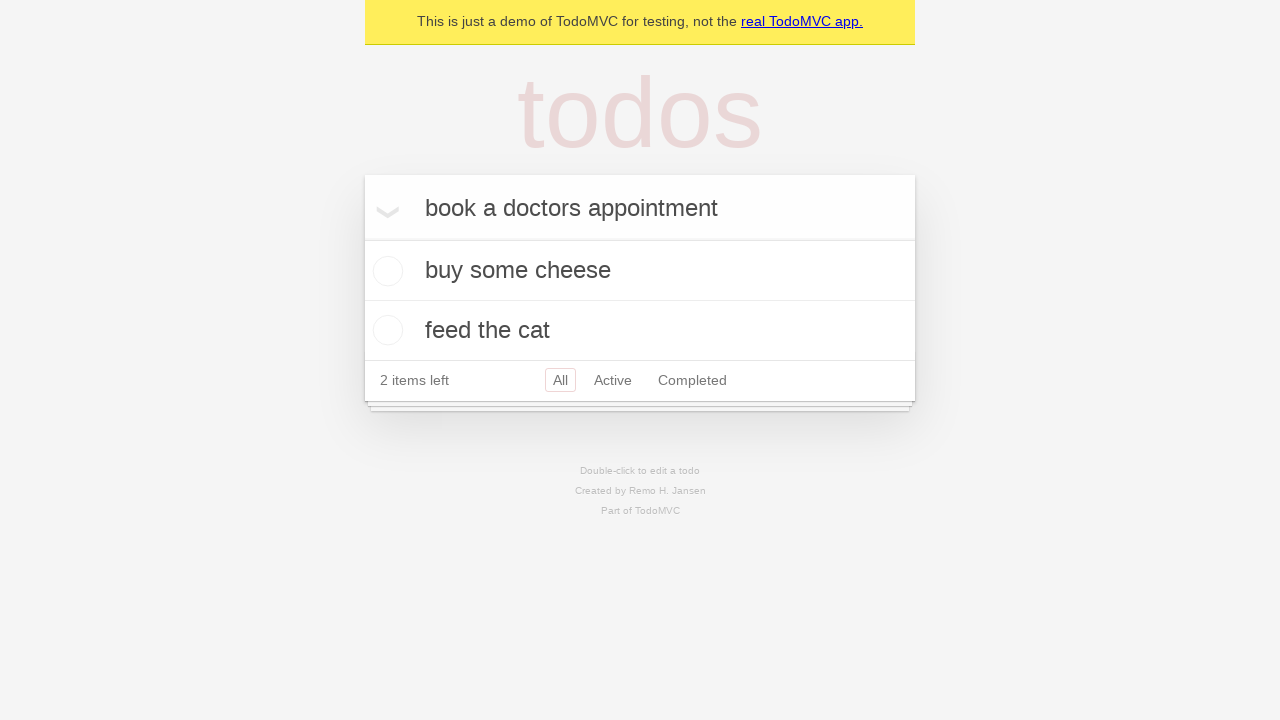

Pressed Enter to add todo item 'book a doctors appointment' on internal:attr=[placeholder="What needs to be done?"i]
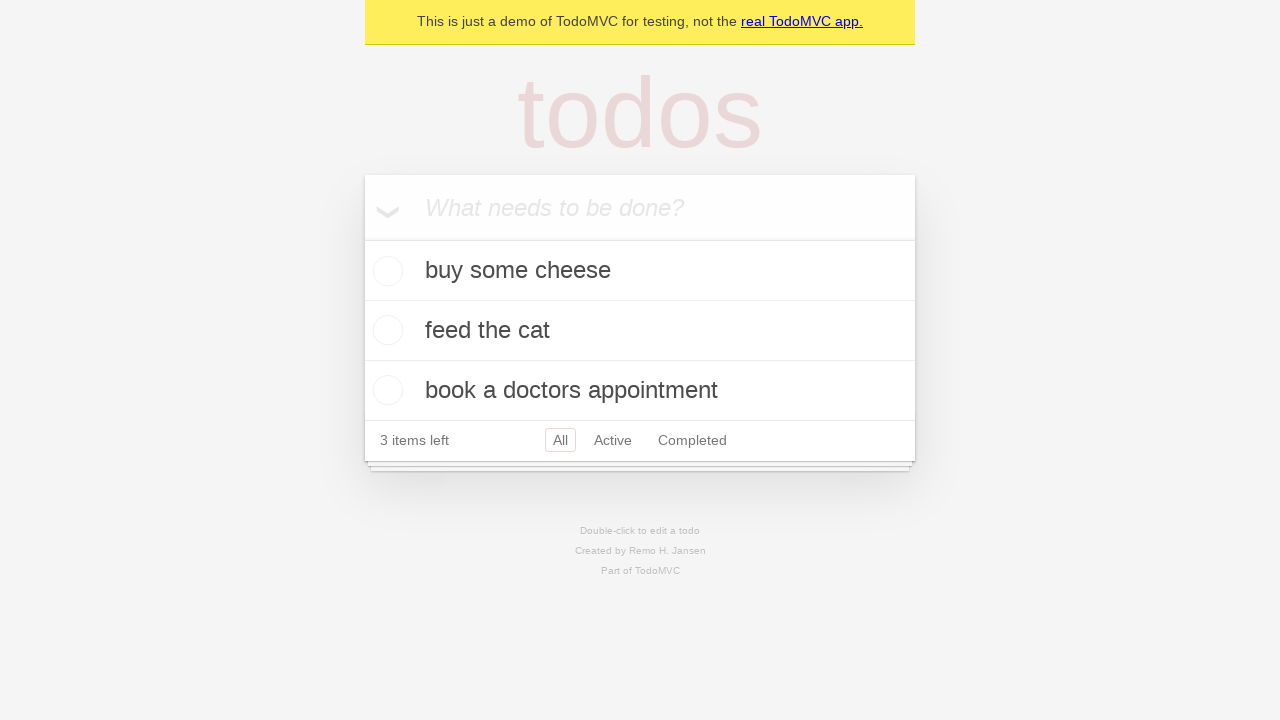

All 3 todo items have been added to the list
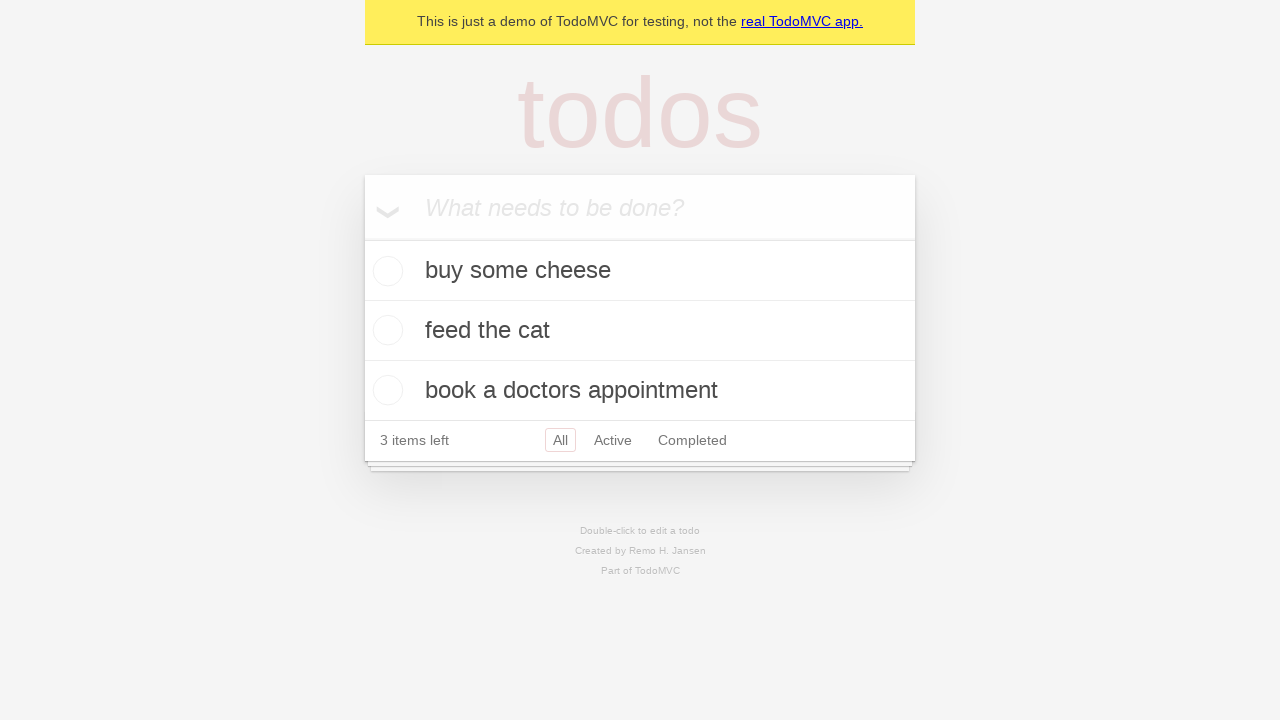

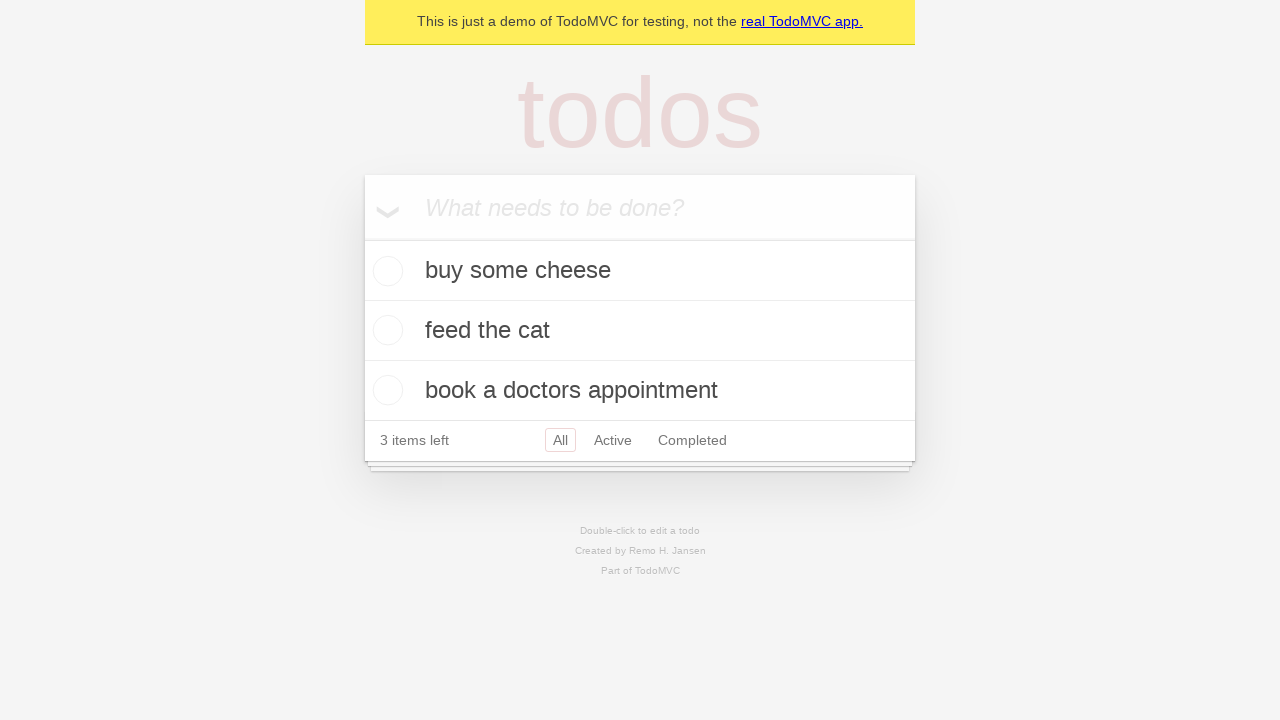